Navigates to Meesho online shopping website and verifies the page loads by checking the title

Starting URL: https://www.meesho.com/

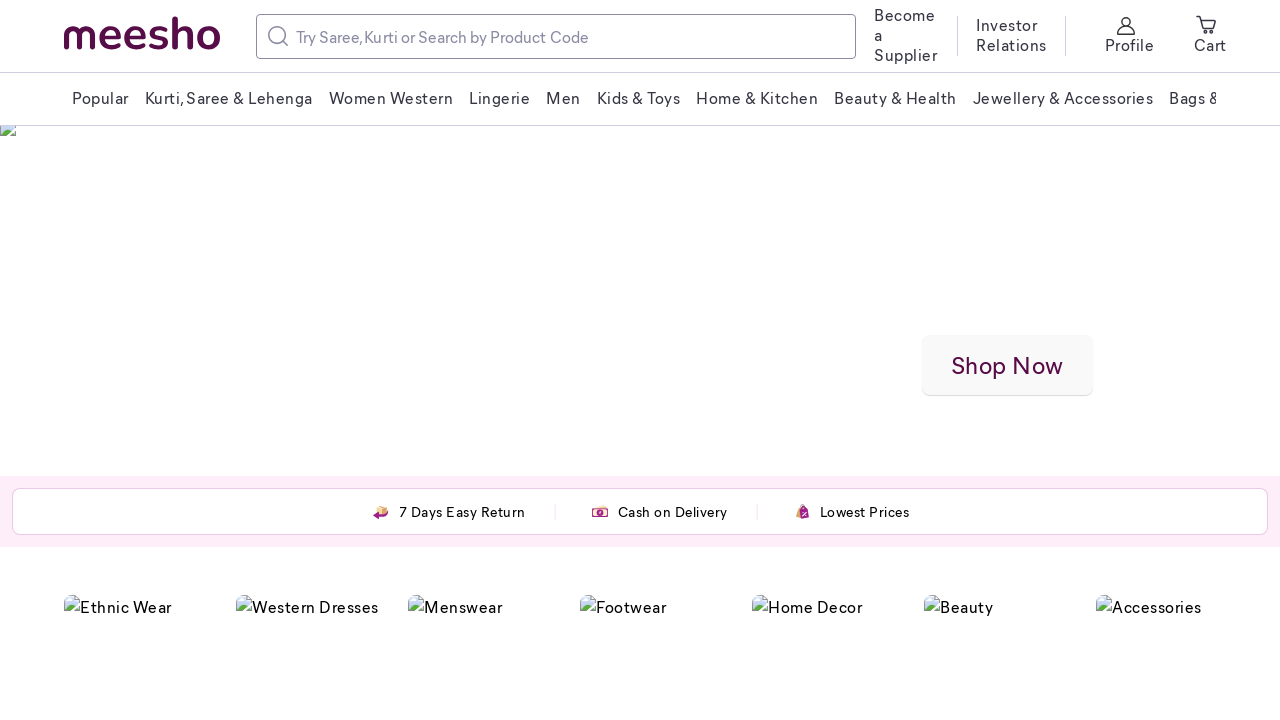

Navigated to Meesho online shopping website
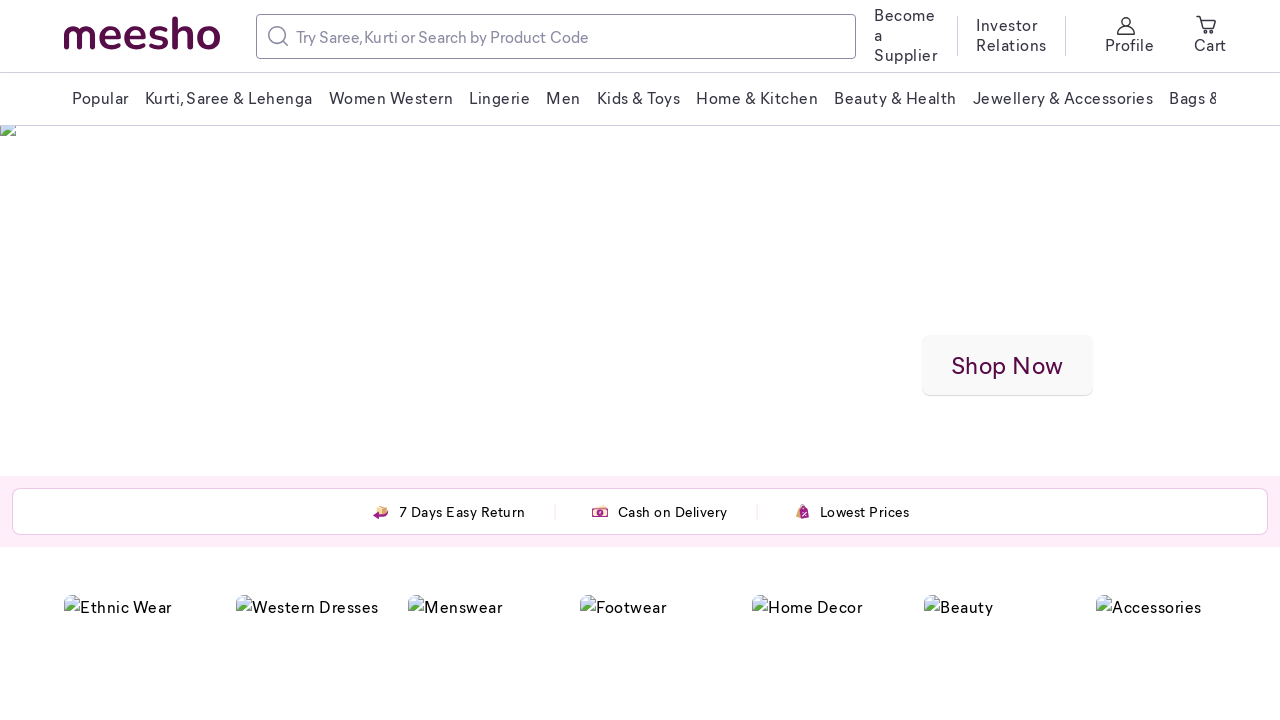

Page loaded and DOM content initialized
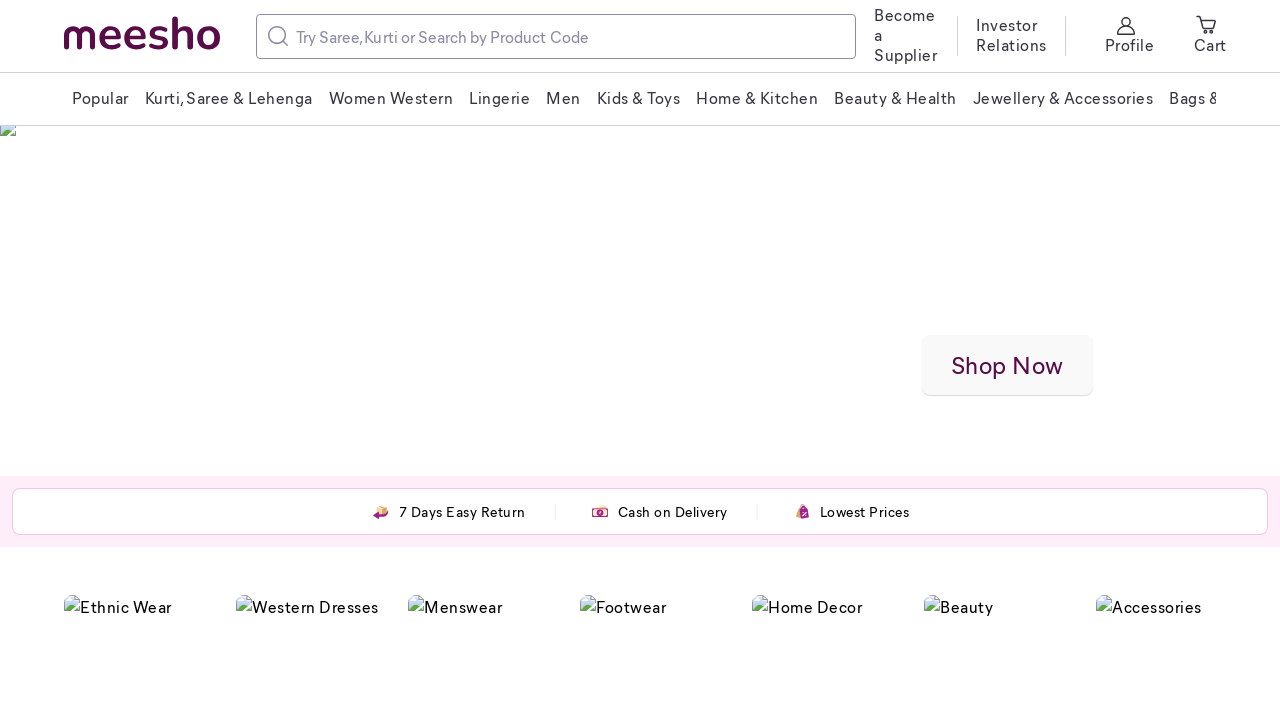

Retrieved page title: Online Shopping Site for Fashion, Electronics, Home & More | Meesho
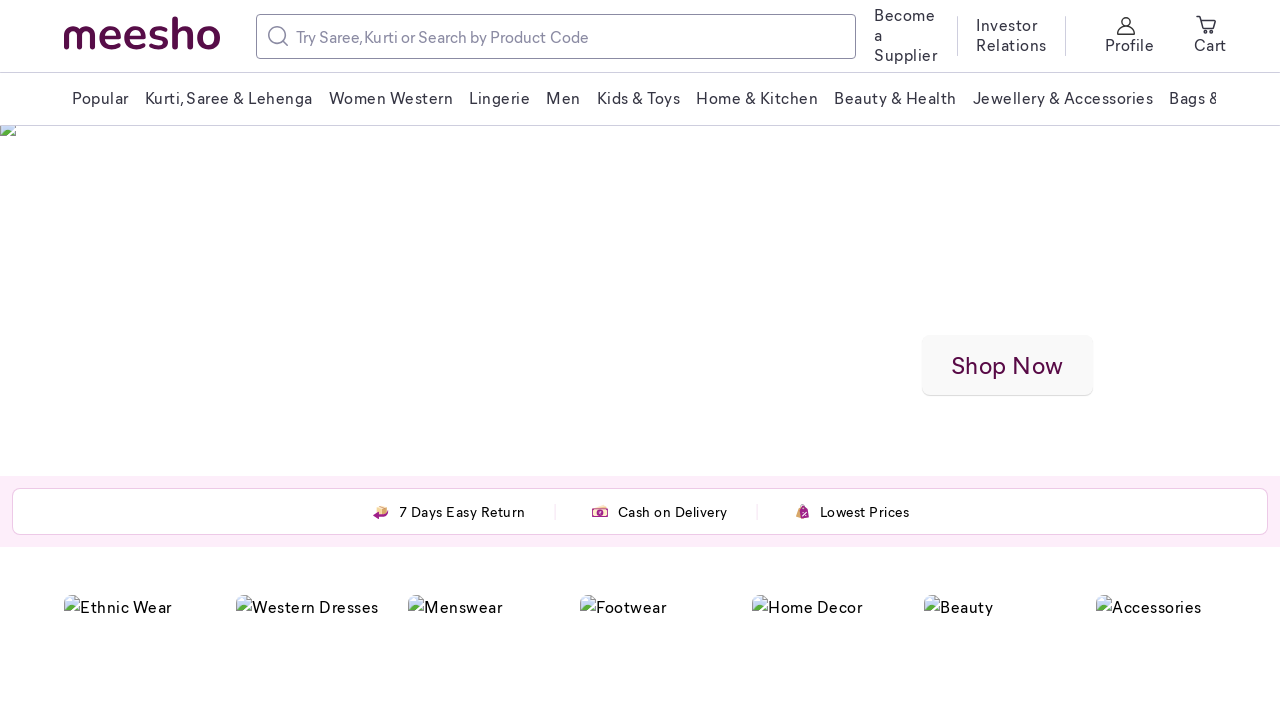

Verified that page title is not empty
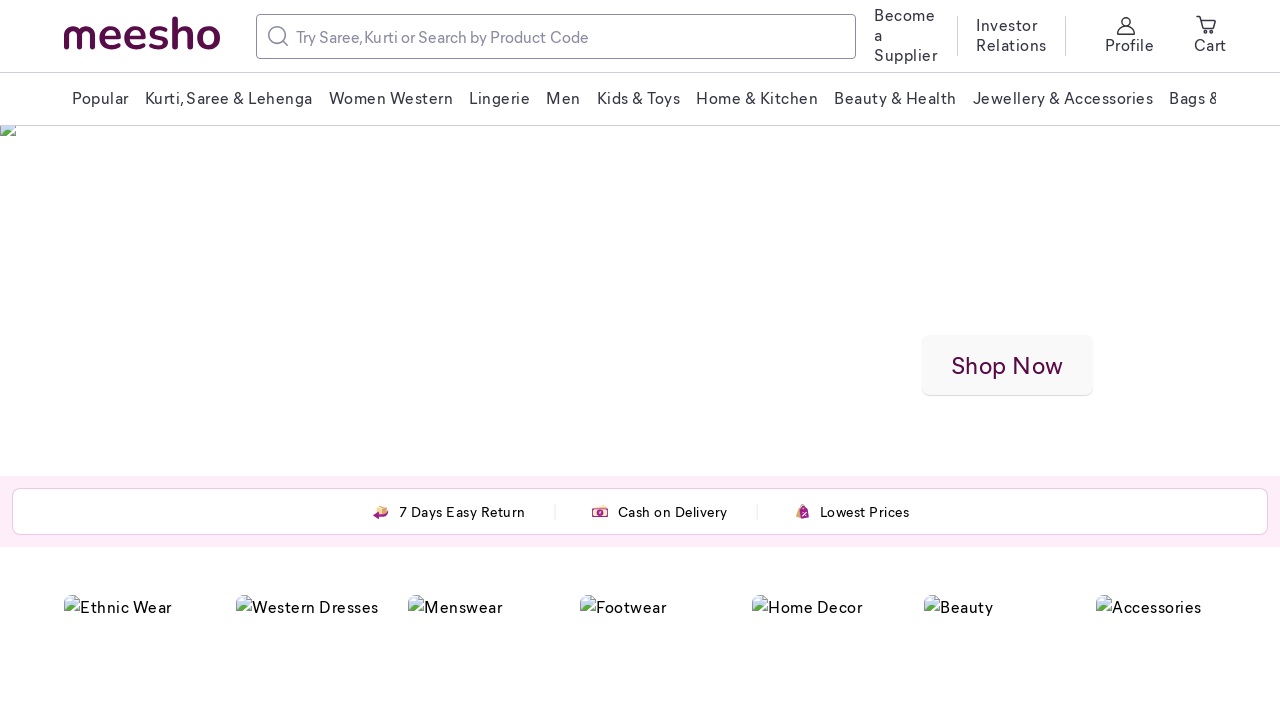

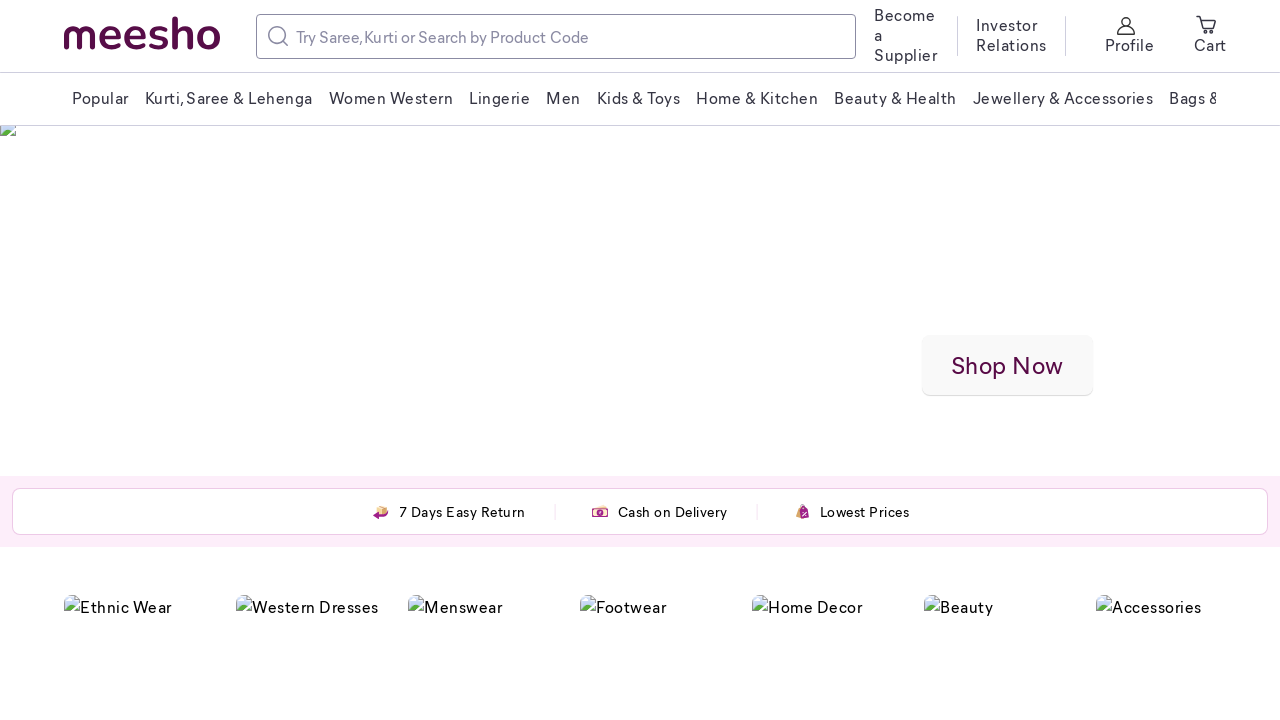